Tests date picker functionality by selecting a specific date (May 27, 1993) from a calendar widget, including month and year dropdown selections

Starting URL: https://www.dummyticket.com/dummy-ticket-for-visa-application/

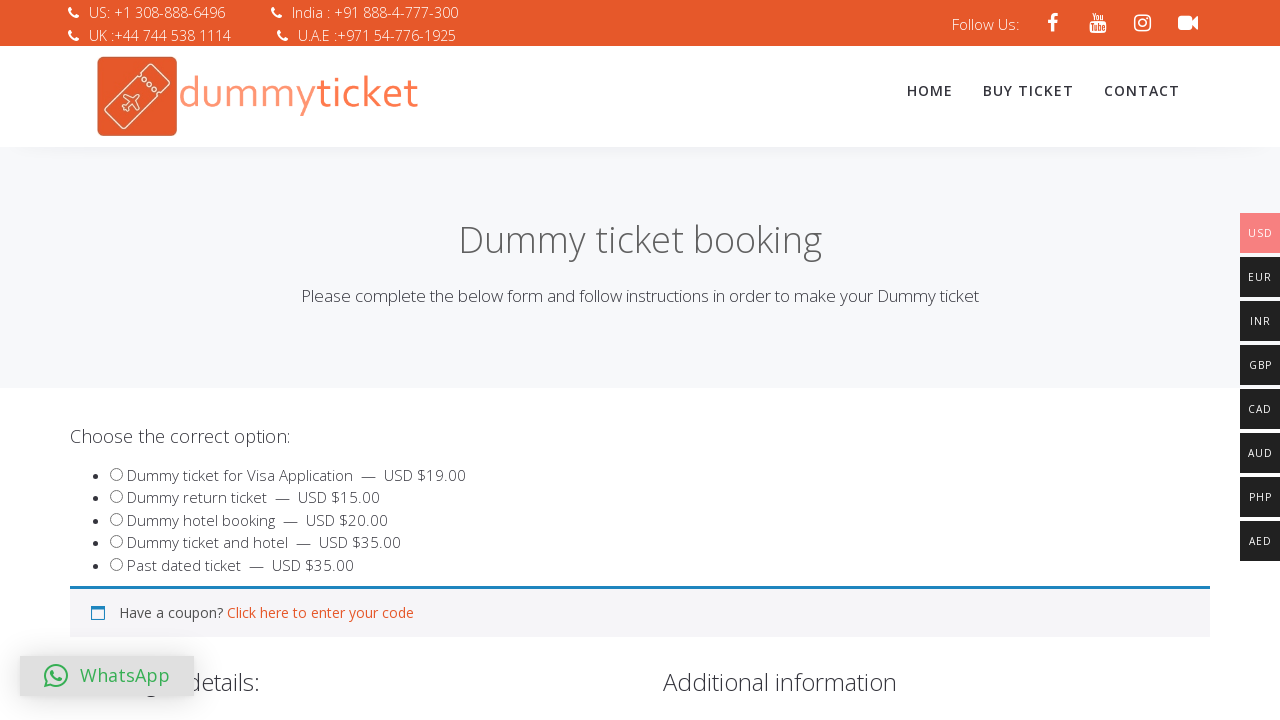

Navigated to dummy ticket page for visa application
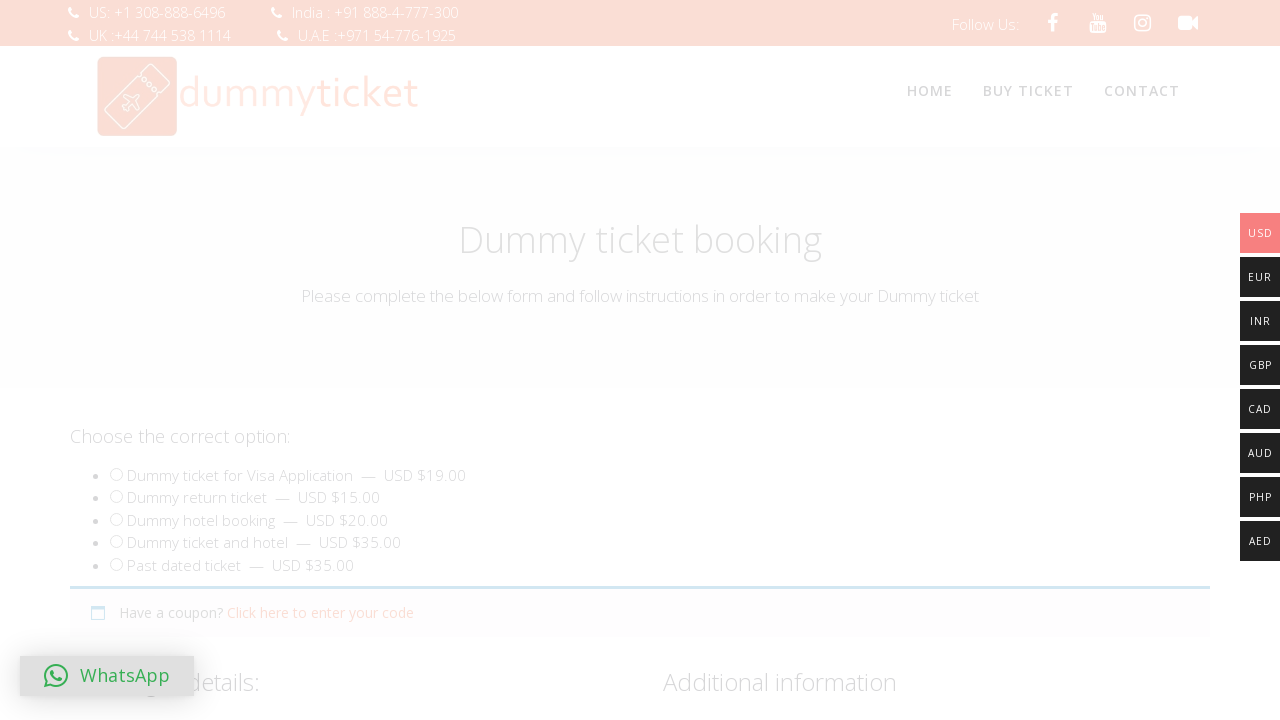

Clicked on date of birth input field to open date picker at (344, 360) on input#dob
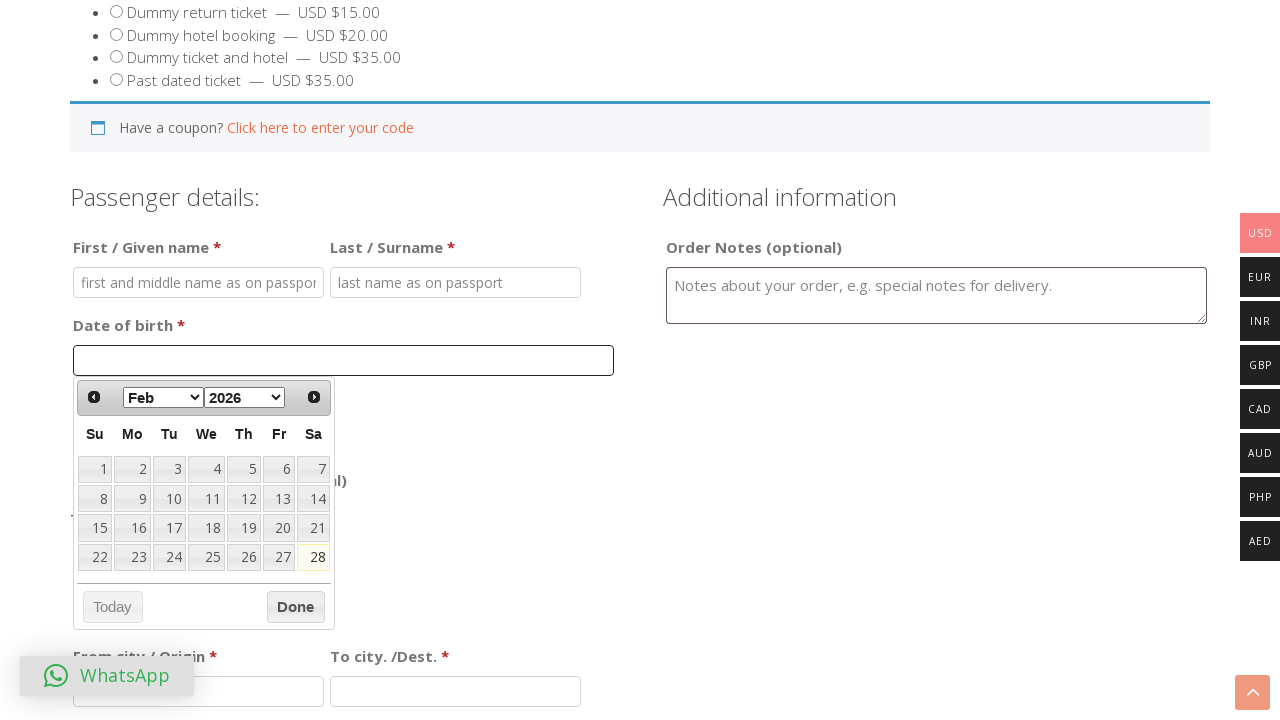

Selected May from month dropdown on select.ui-datepicker-month
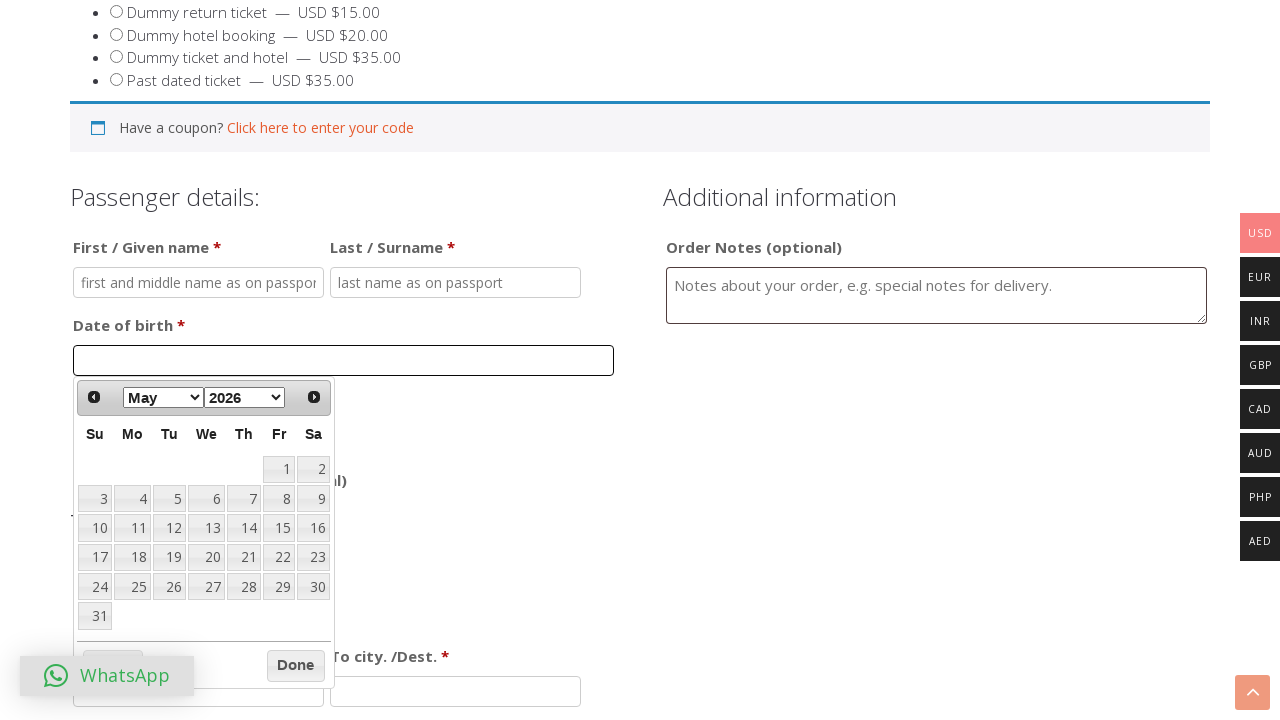

Selected 1993 from year dropdown on select.ui-datepicker-year
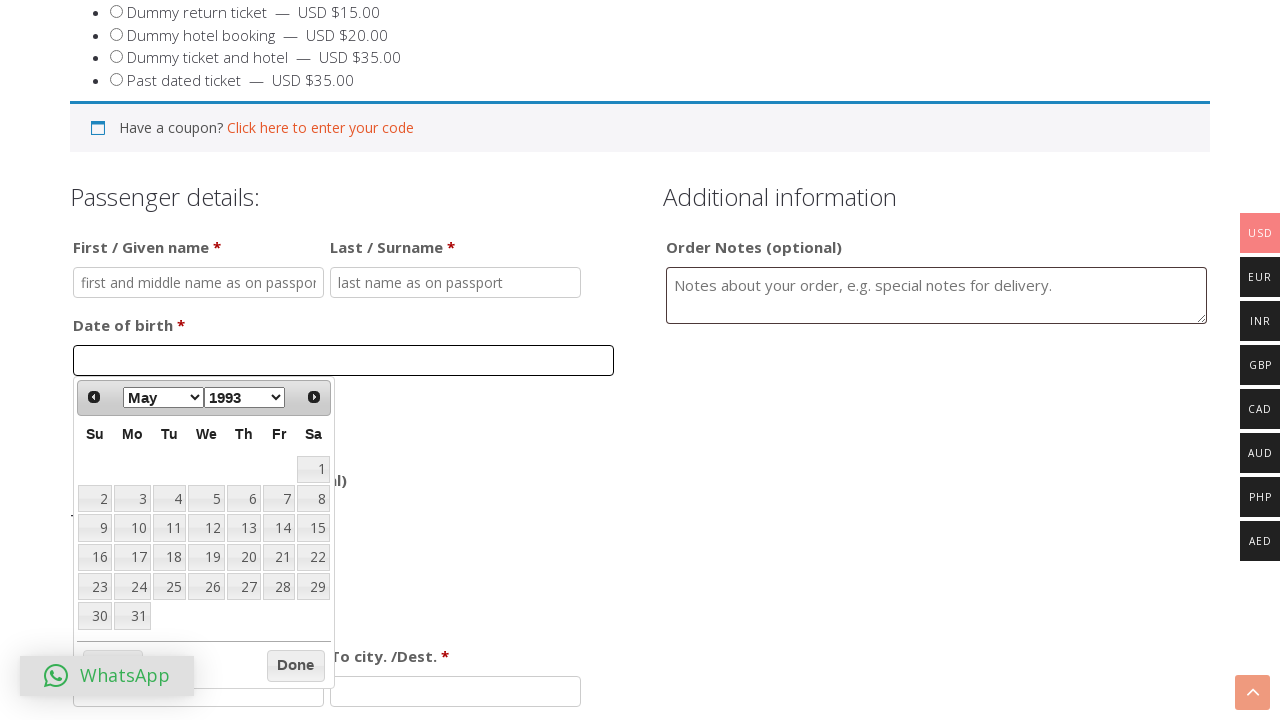

Selected day 27 from the calendar to set date to May 27, 1993 at (244, 587) on table.ui-datepicker-calendar td a:text('27')
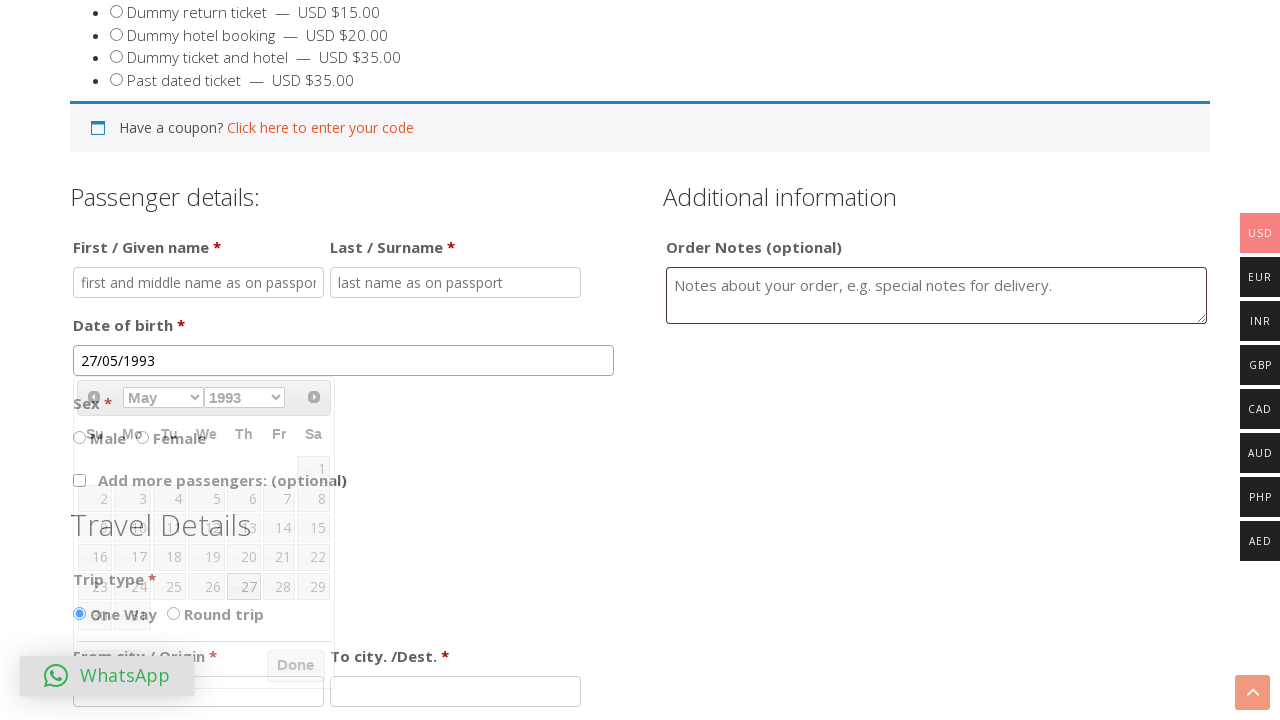

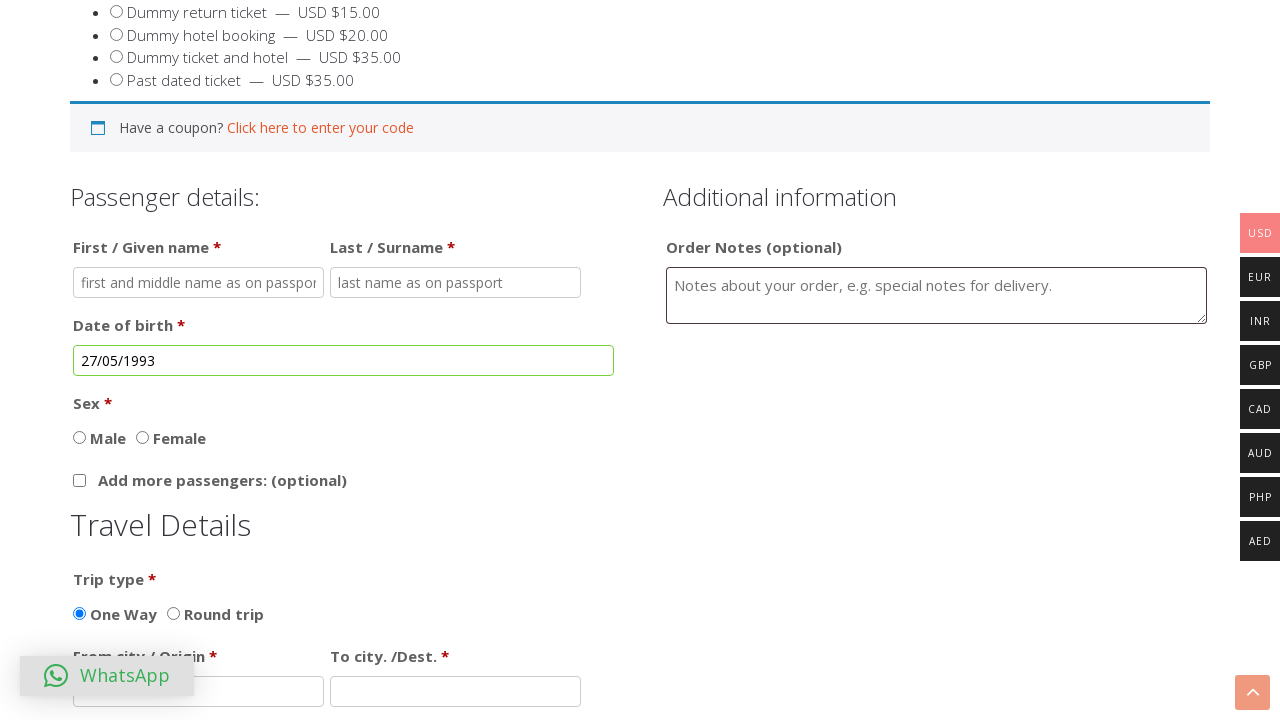